Tests dynamic loading functionality by navigating to a demo page that demonstrates waiting for elements to appear after triggering an action

Starting URL: https://the-internet.herokuapp.com/dynamic_loading/2

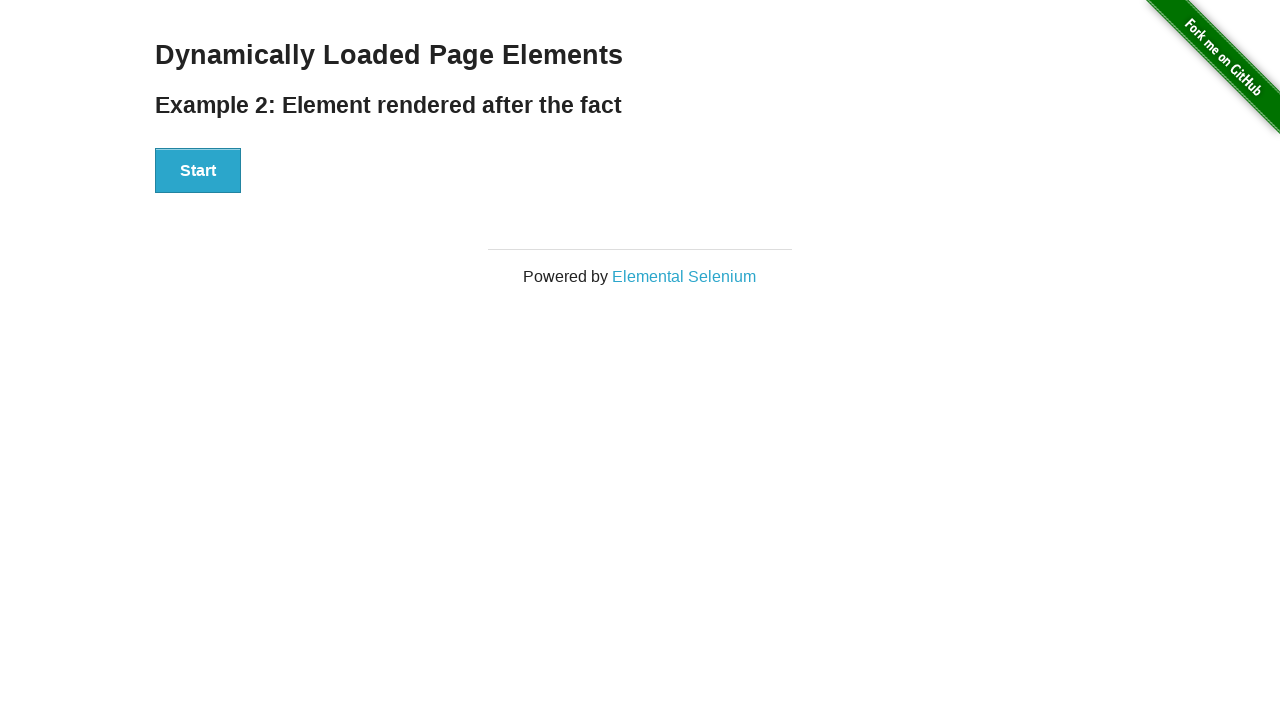

Waited for start section to be visible
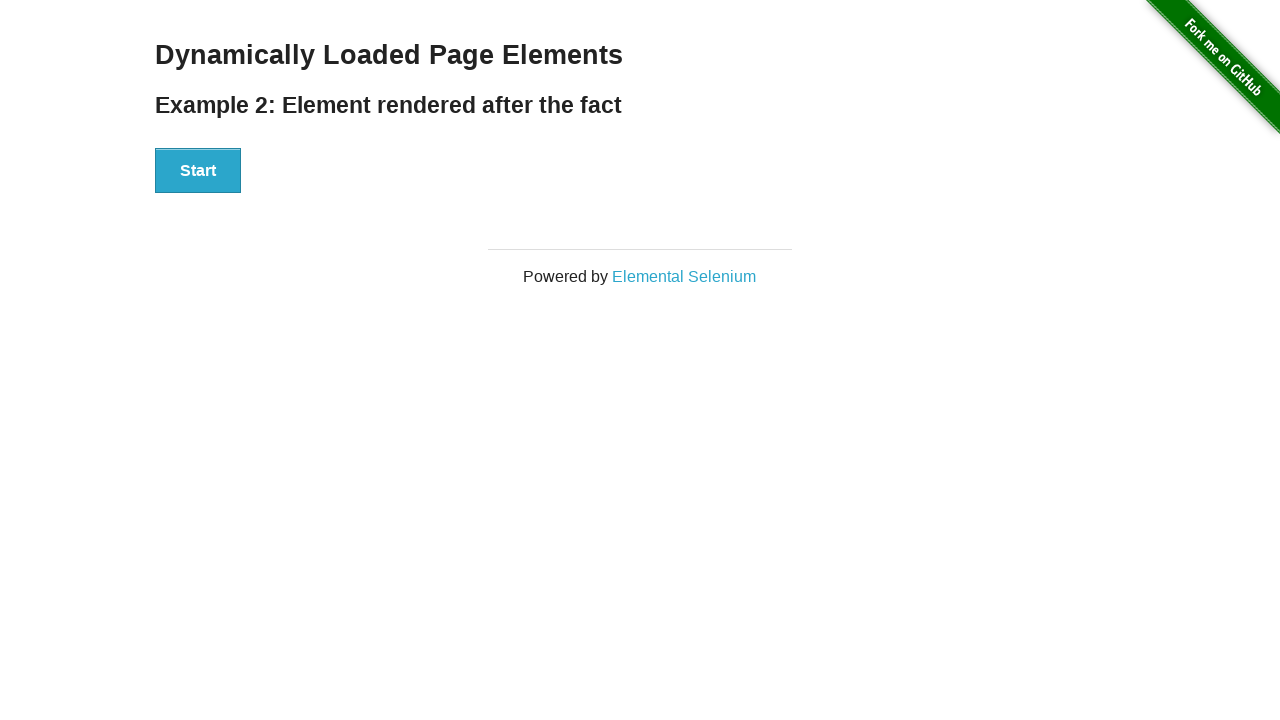

Clicked Start button to trigger dynamic loading at (198, 171) on #start button
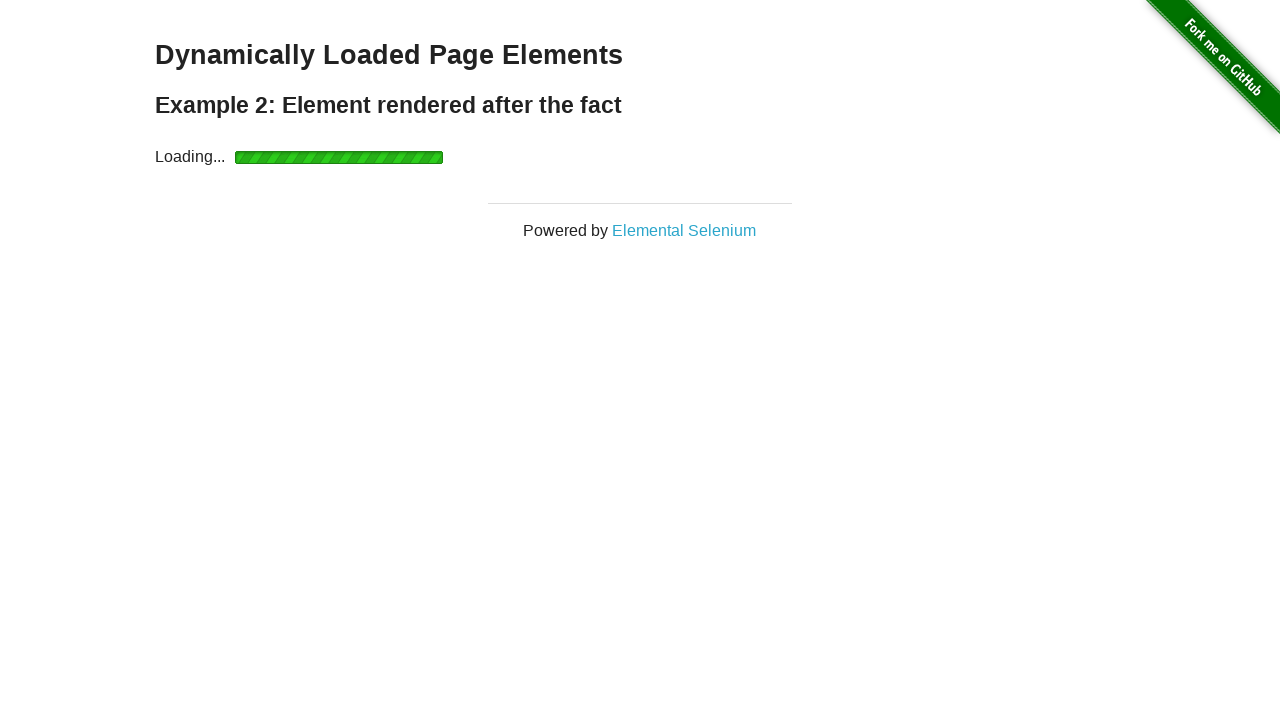

Waited for dynamically loaded content to appear
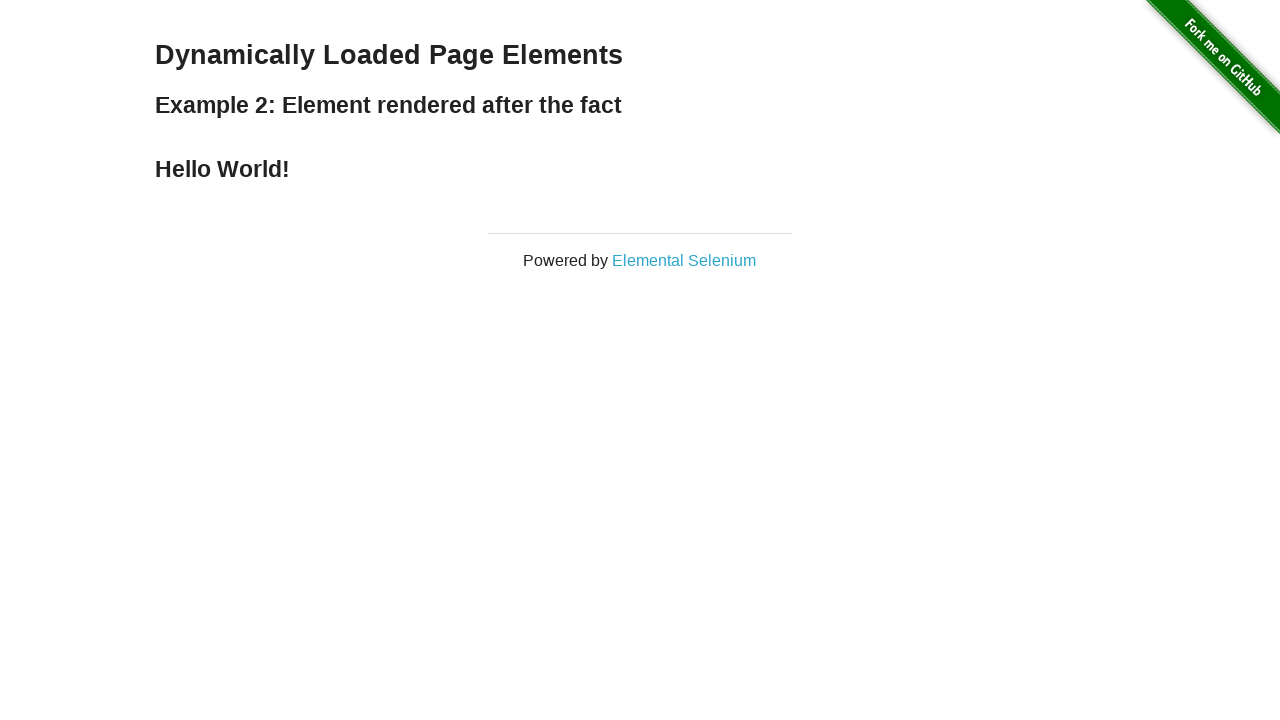

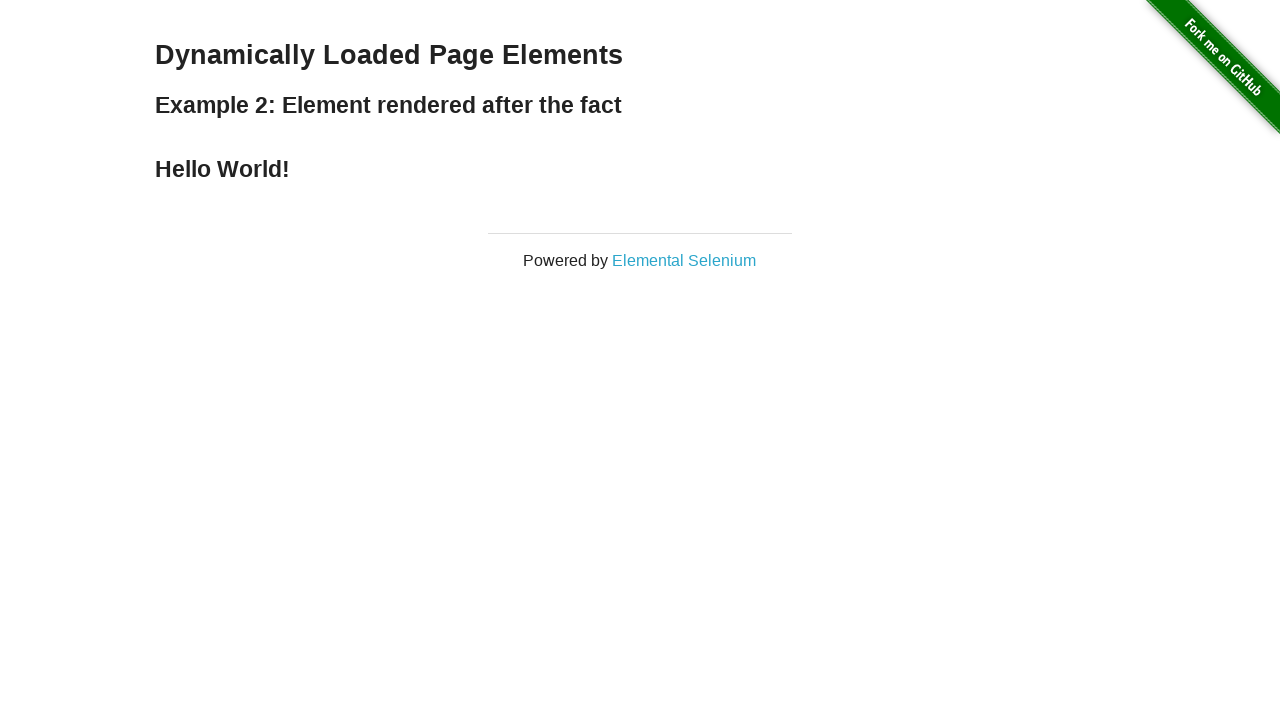